Tests dropdown selection functionality by selecting an option from a currency dropdown menu by index and verifying the selection

Starting URL: https://rahulshettyacademy.com/dropdownsPractise/

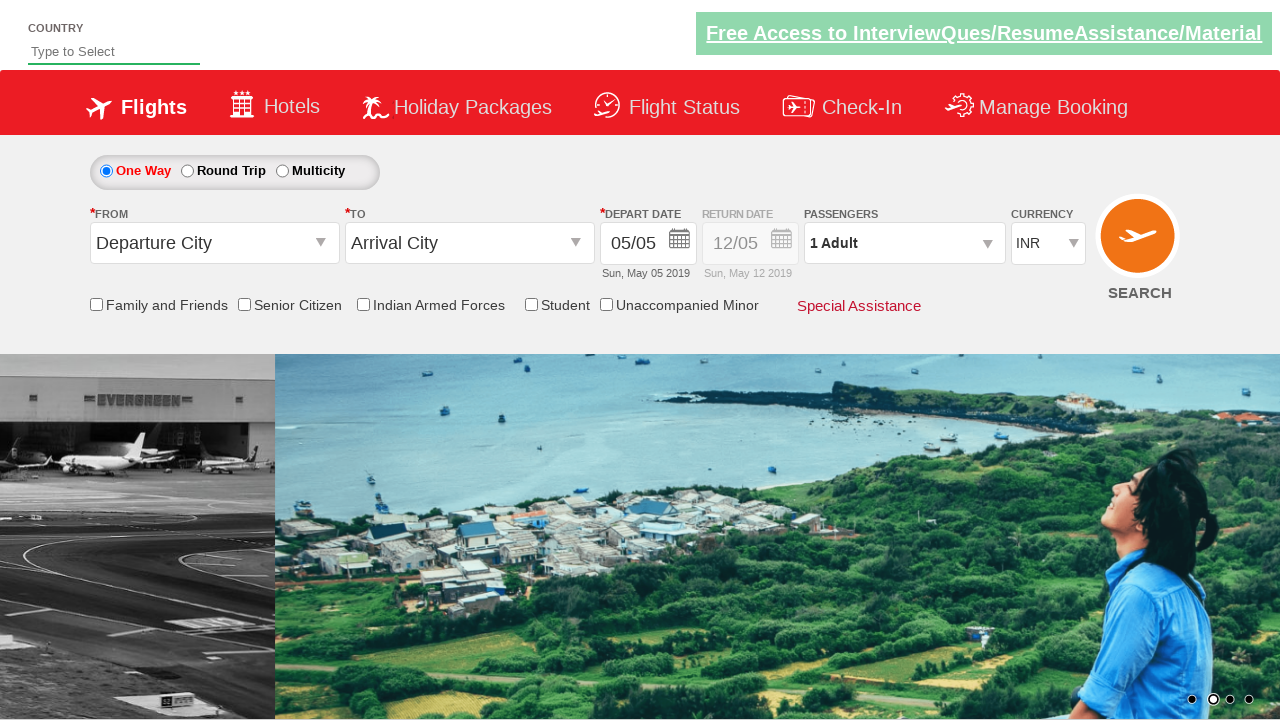

Selected third option (index 2) from currency dropdown on #ctl00_mainContent_DropDownListCurrency
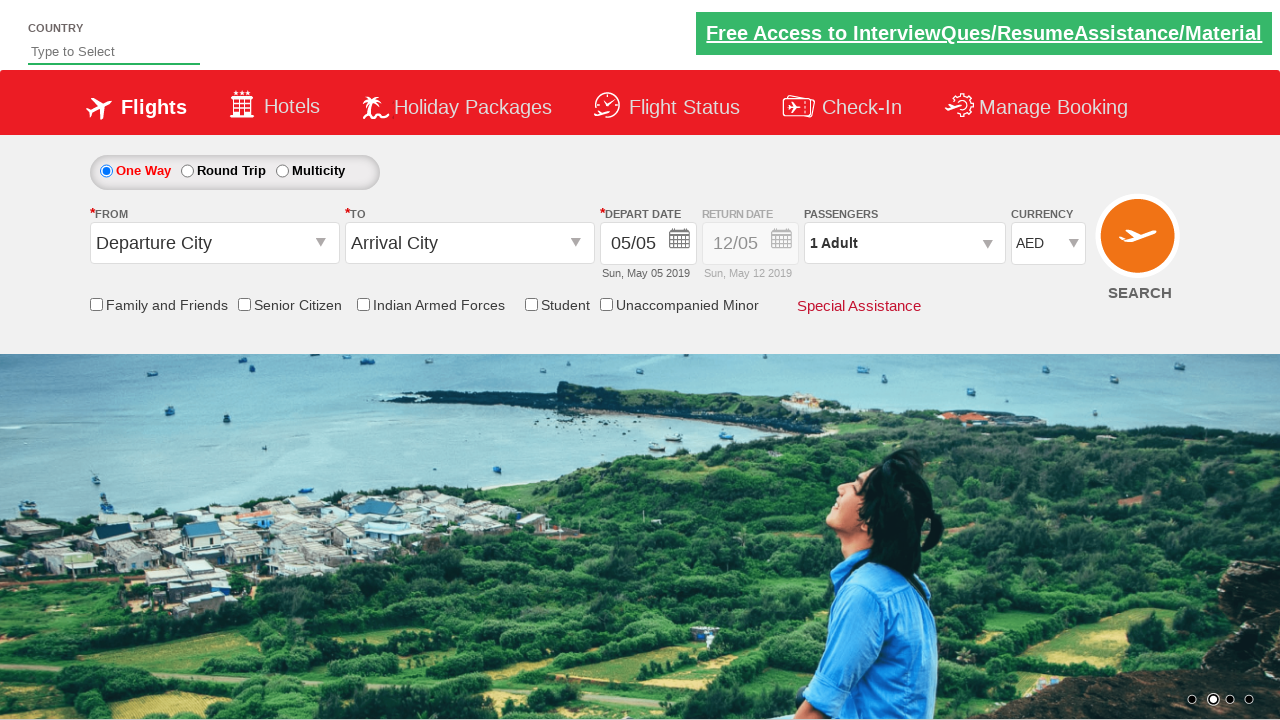

Waited 500ms for dropdown selection to register
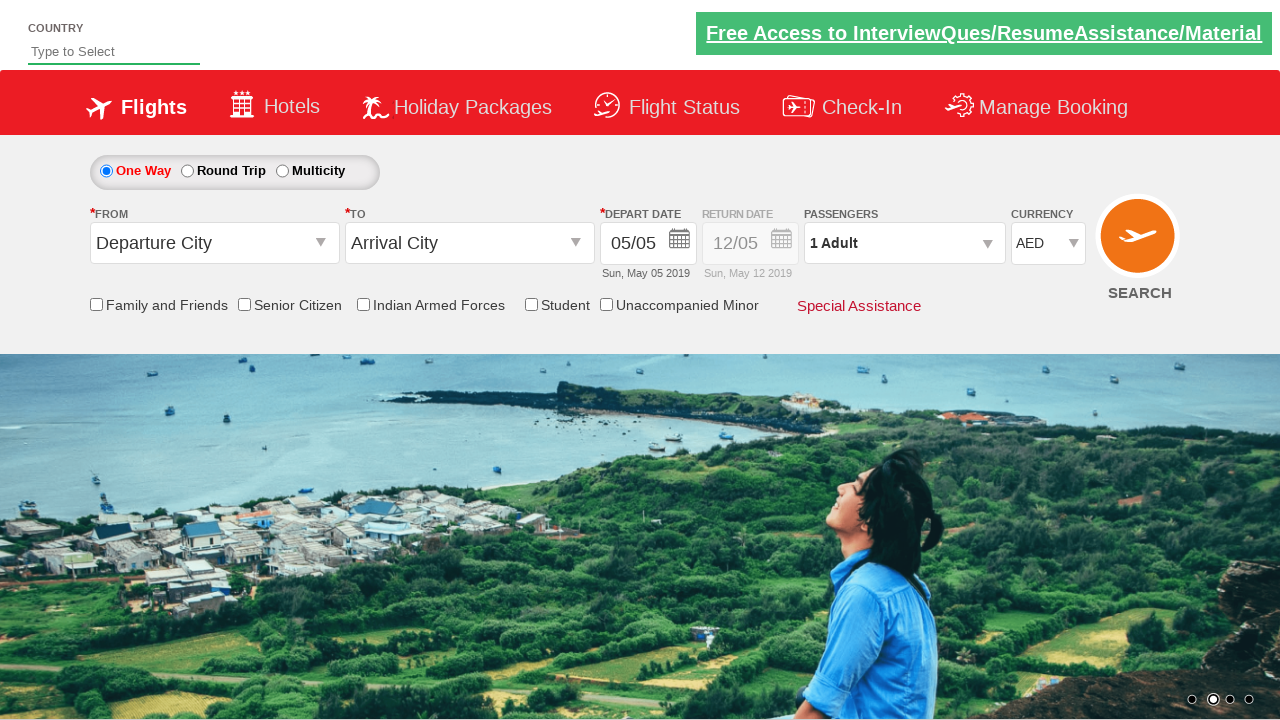

Verified dropdown selection by retrieving the selected value
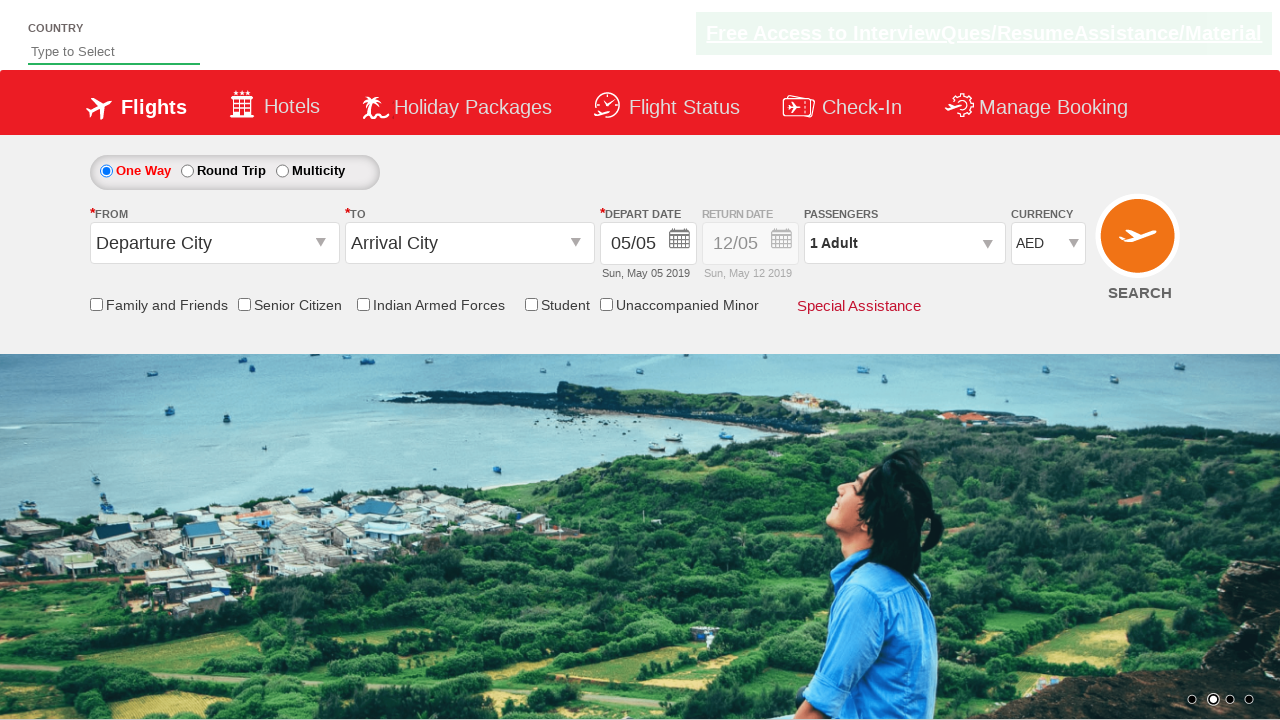

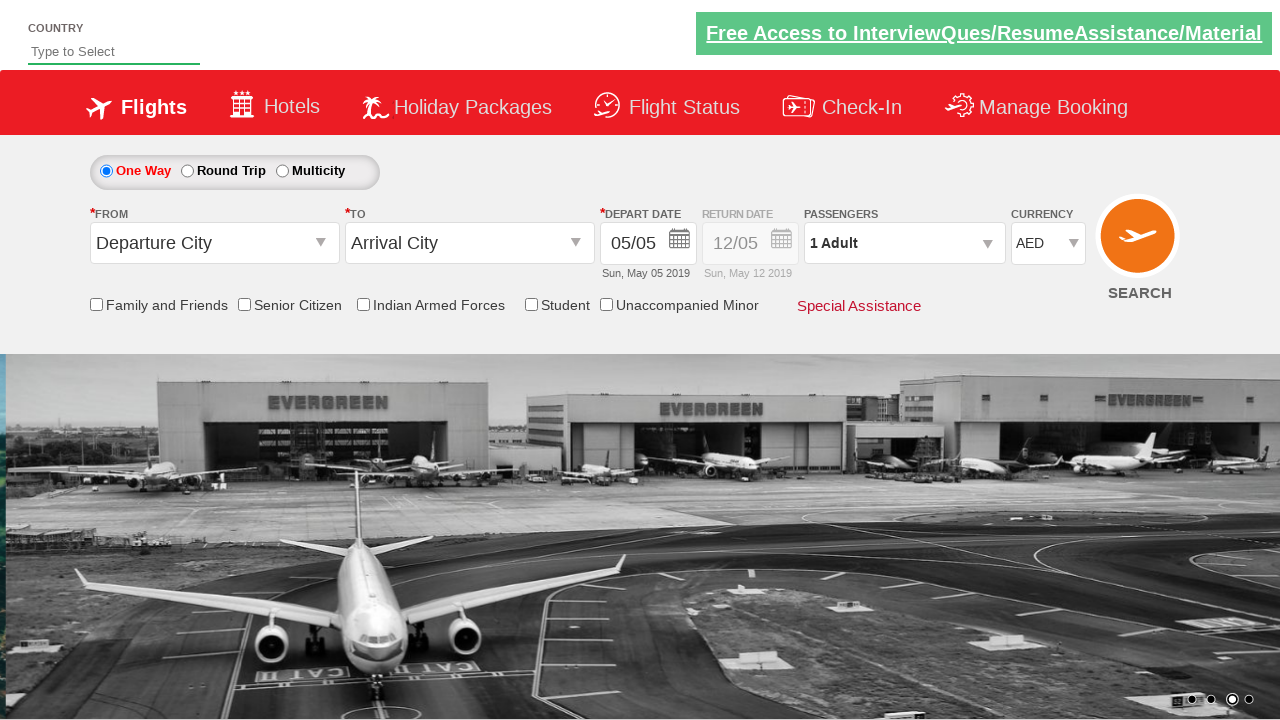